Tests clicking the first checkbox using XPath with preceding-sibling axis and verifies it becomes selected

Starting URL: http://the-internet.herokuapp.com/checkboxes

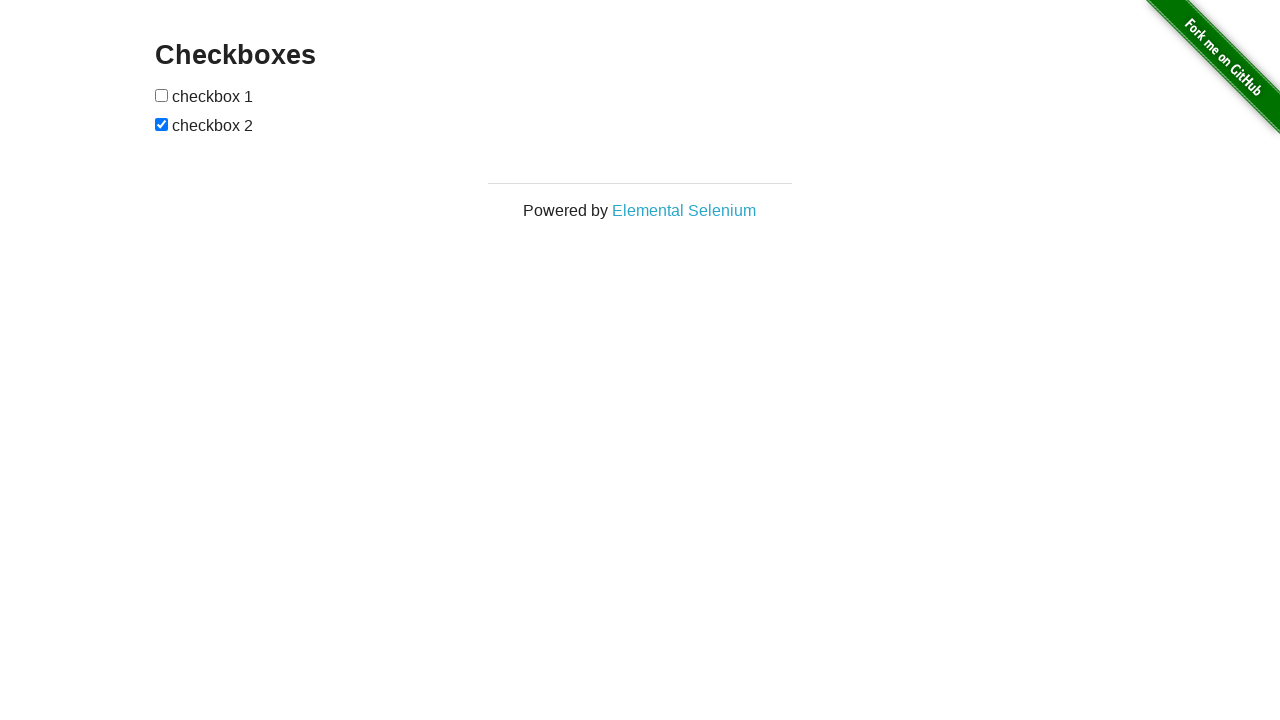

Located first checkbox element using XPath
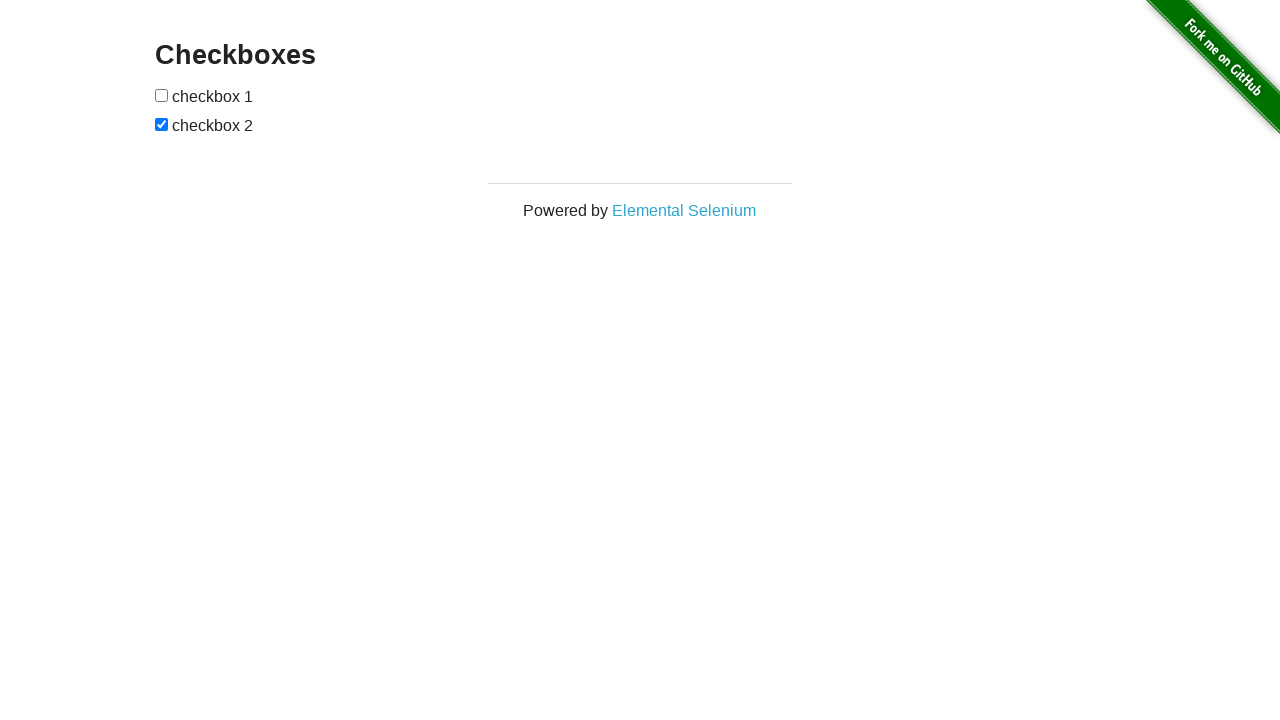

Clicked first checkbox at (162, 95) on xpath=//input[@type='checkbox'] >> nth=0
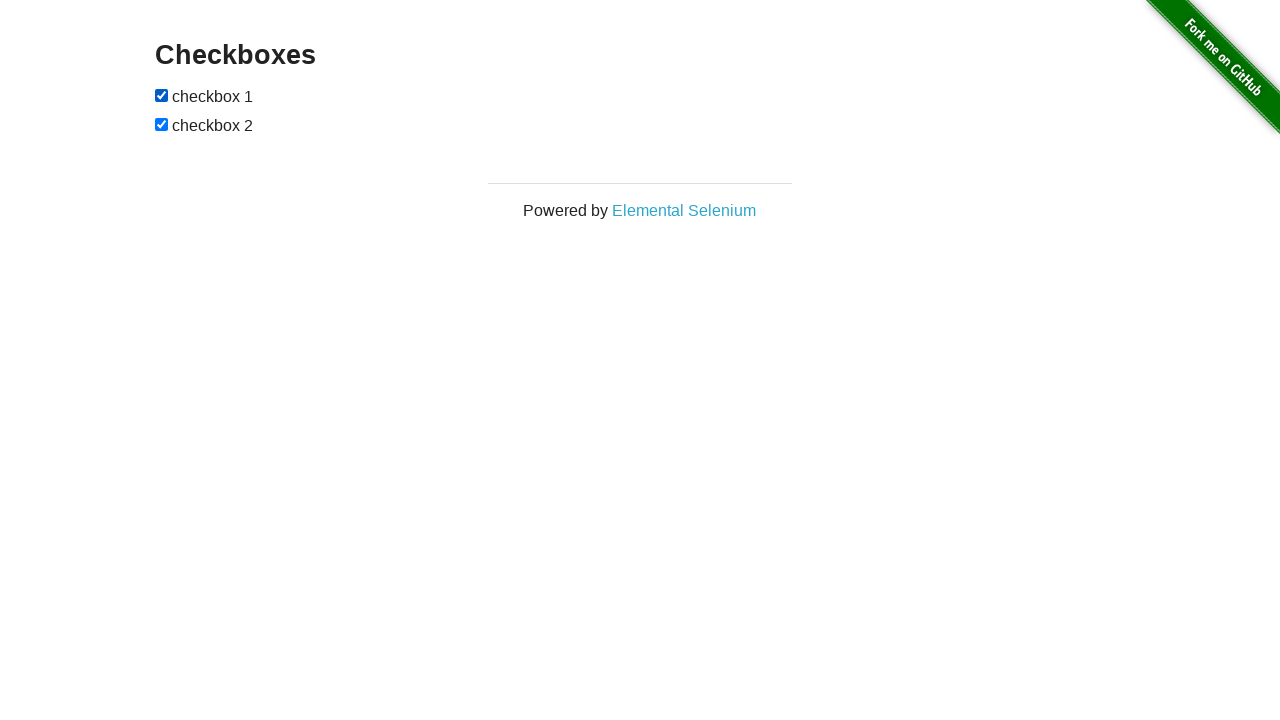

Verified first checkbox is now selected
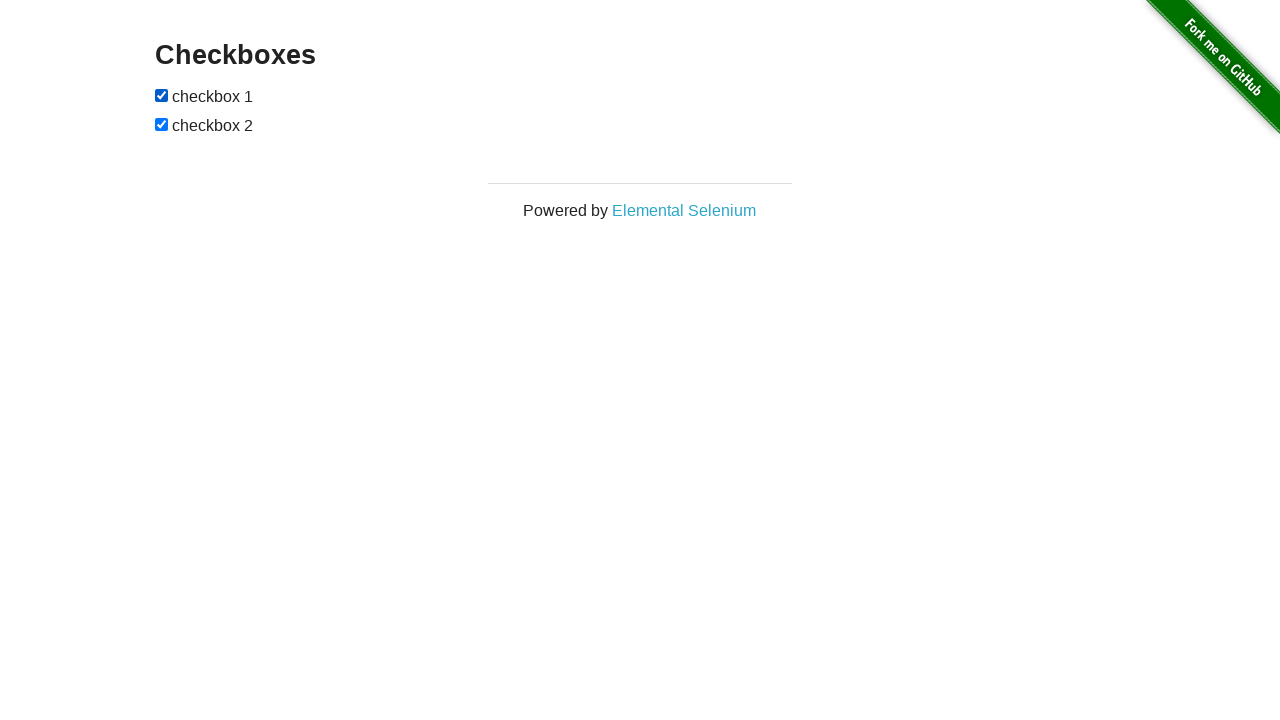

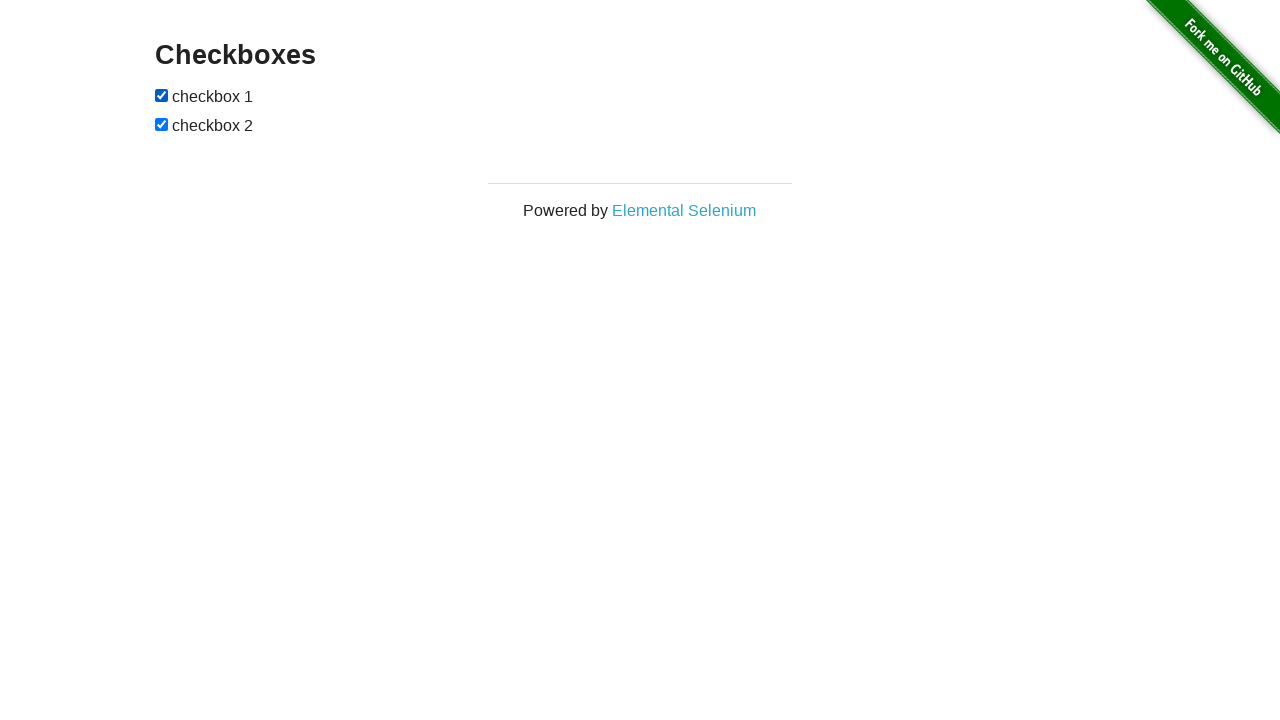